Tests tooltip functionality by hovering over a button to trigger the tooltip display.

Starting URL: https://demoqa.com/tool-tips

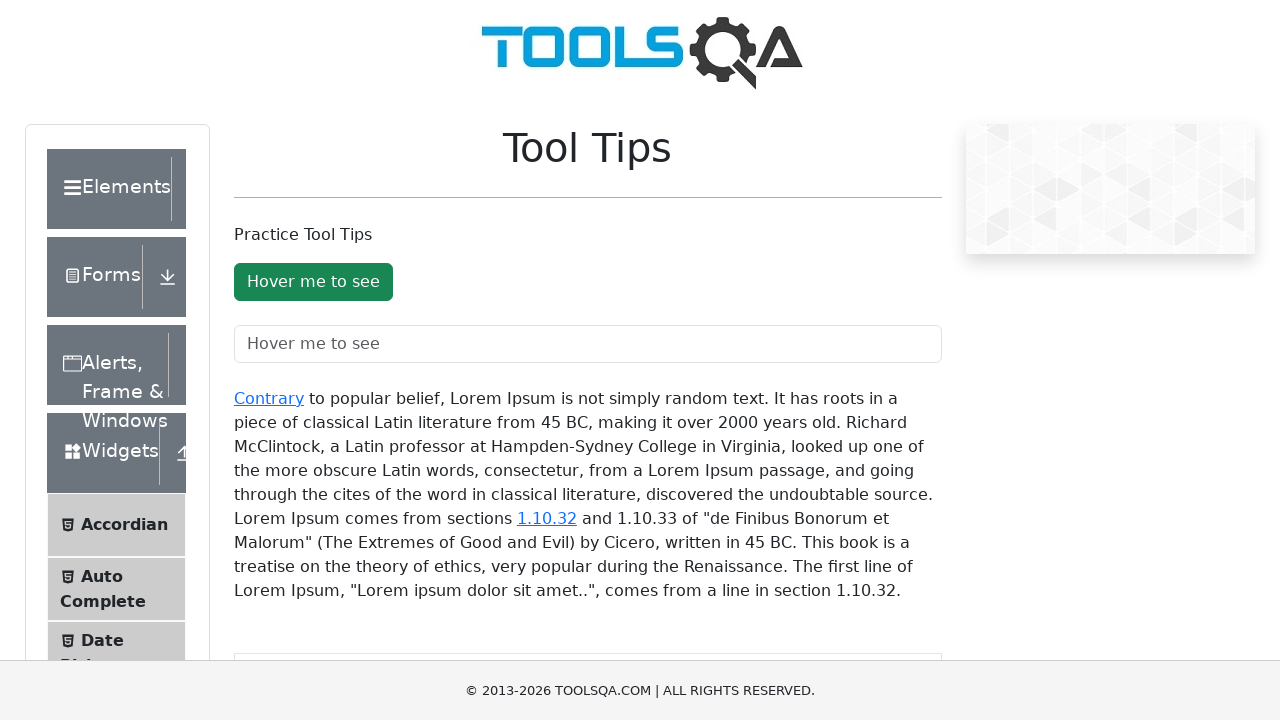

Hovered over tooltip button to trigger tooltip display at (313, 282) on #toolTipButton
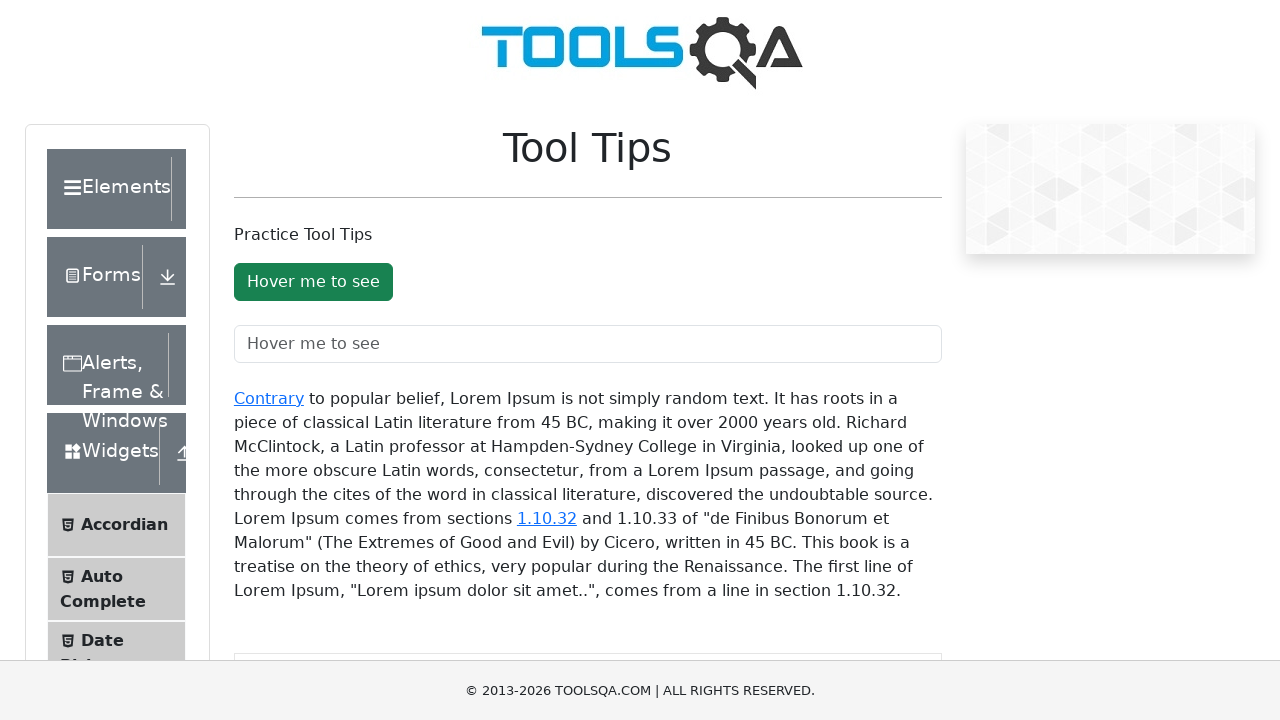

Tooltip appeared after hovering
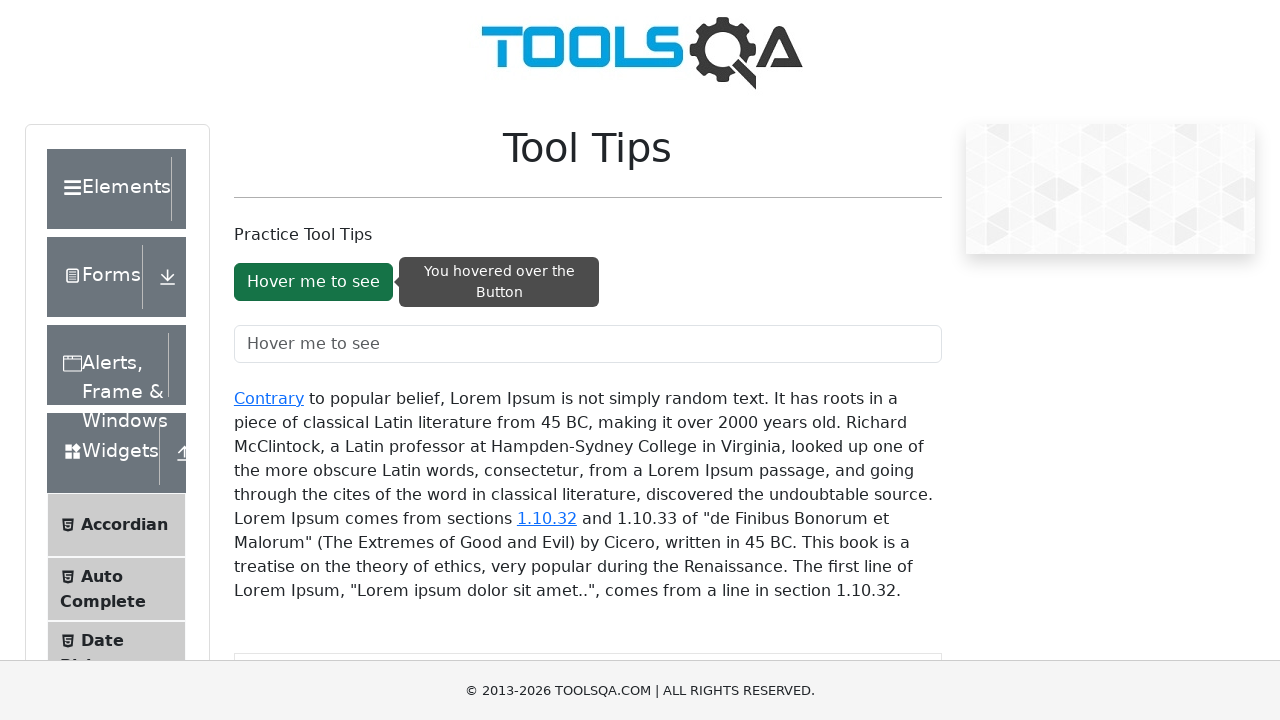

Clicked the tooltip button at (313, 282) on #toolTipButton
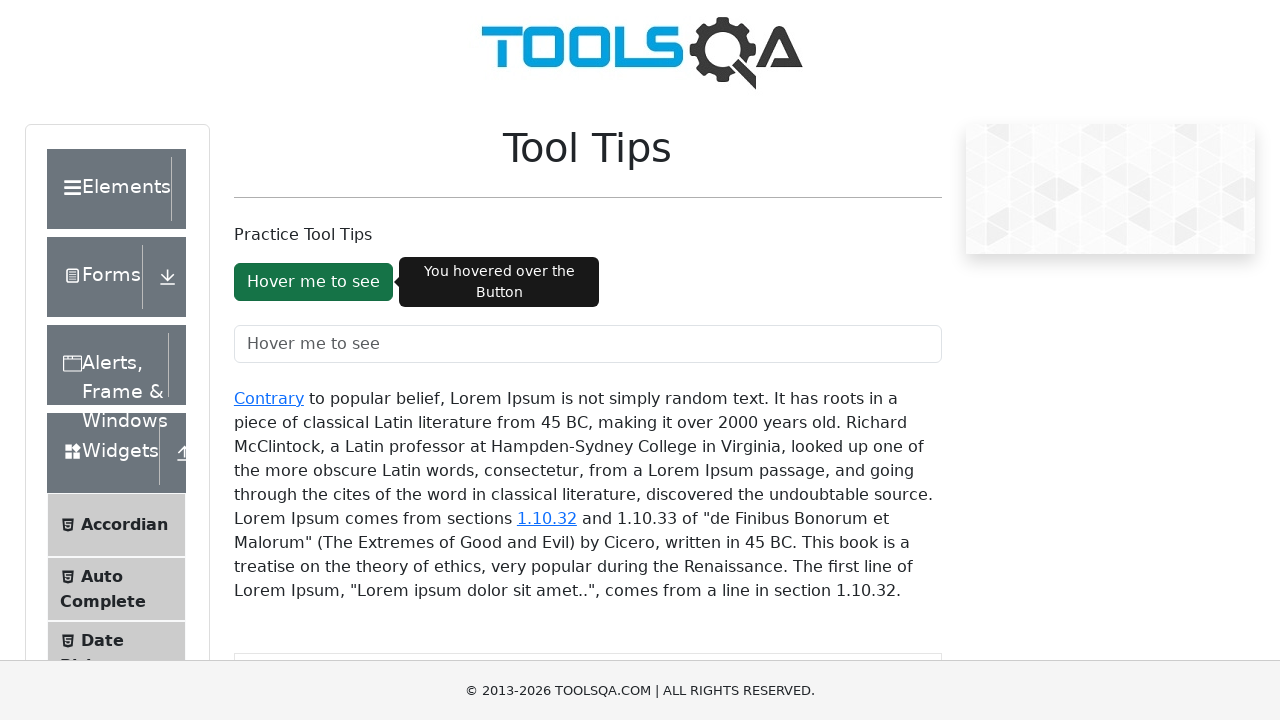

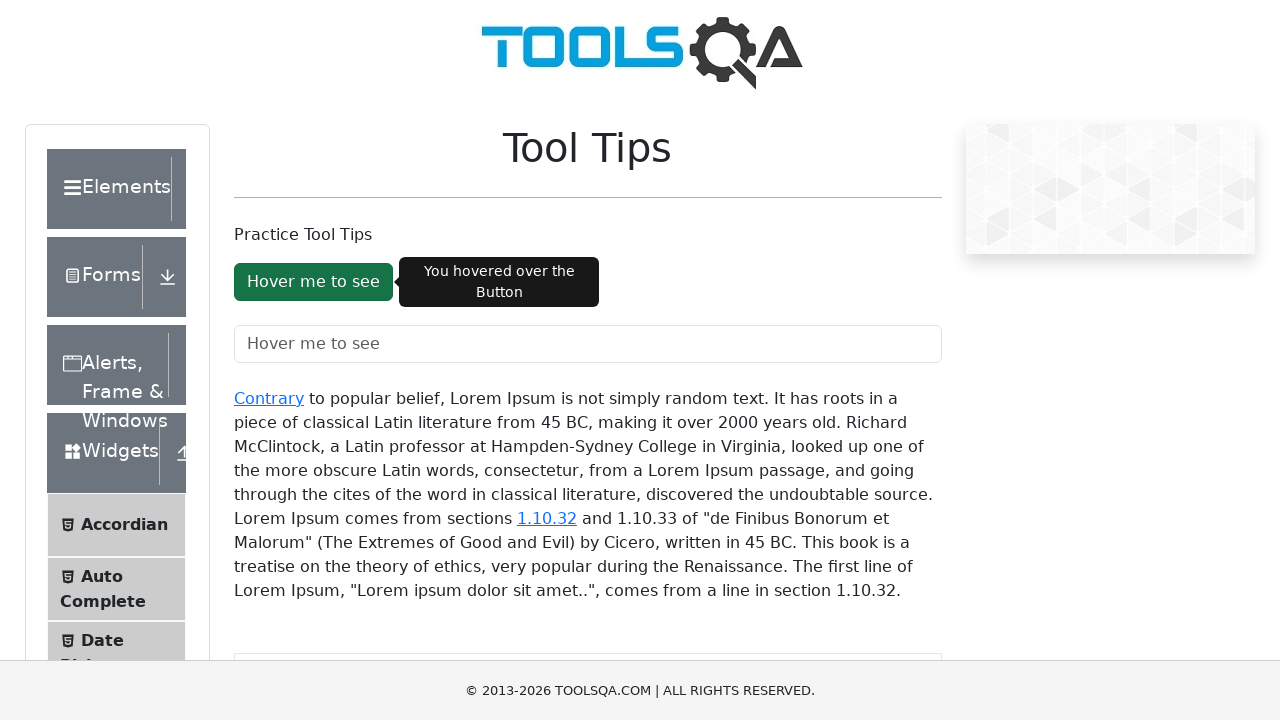